Tests un-marking items as complete by checking and then unchecking the checkbox

Starting URL: https://demo.playwright.dev/todomvc

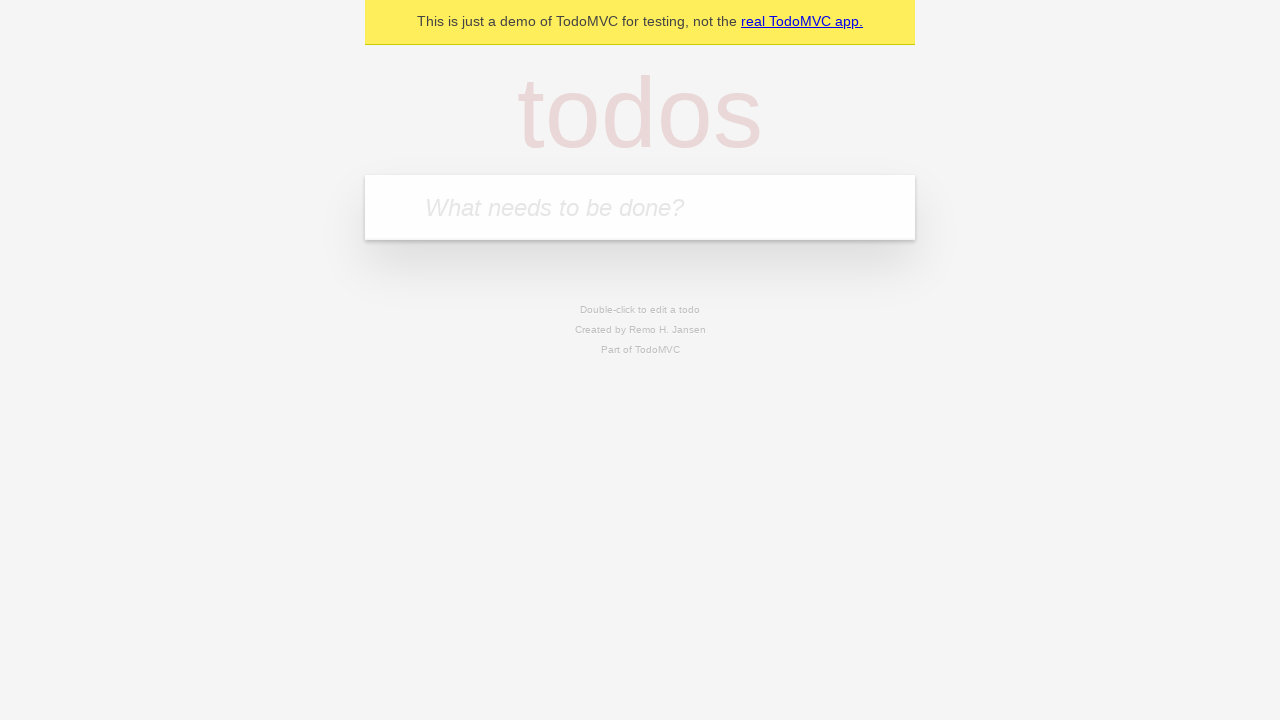

Filled todo input field with 'buy some cheese' on internal:attr=[placeholder="What needs to be done?"i]
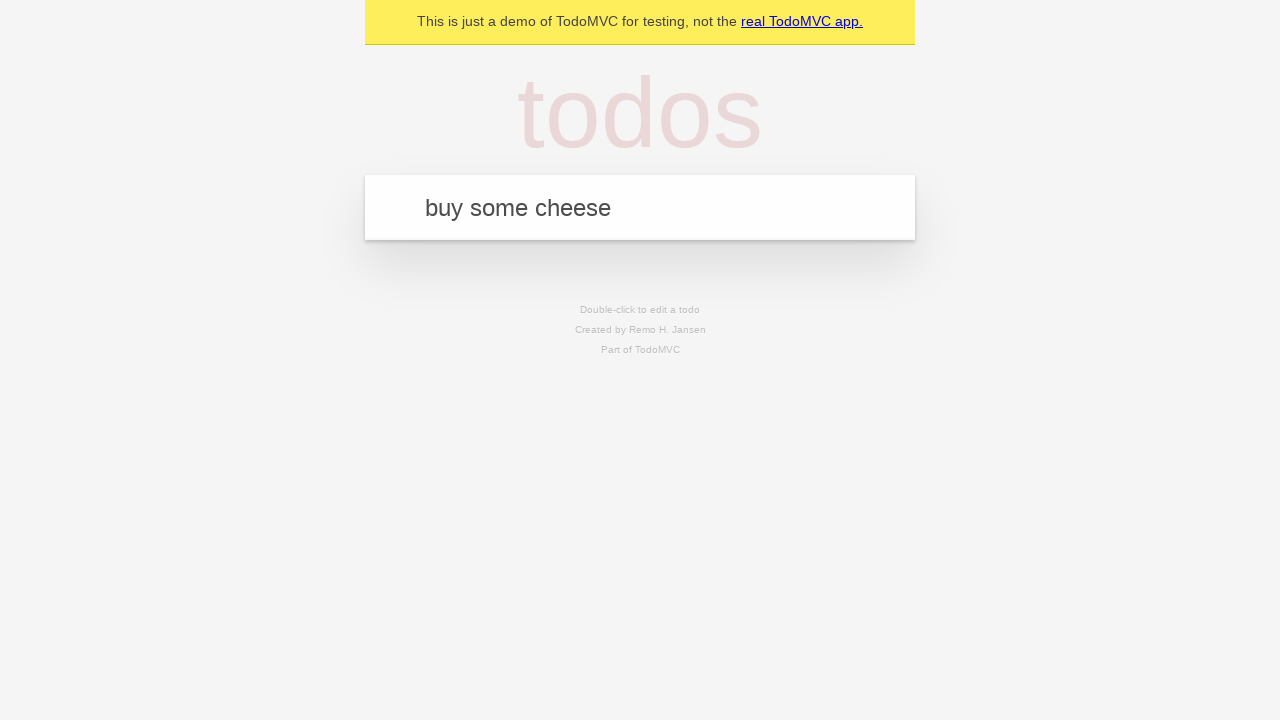

Pressed Enter to add todo item 'buy some cheese' on internal:attr=[placeholder="What needs to be done?"i]
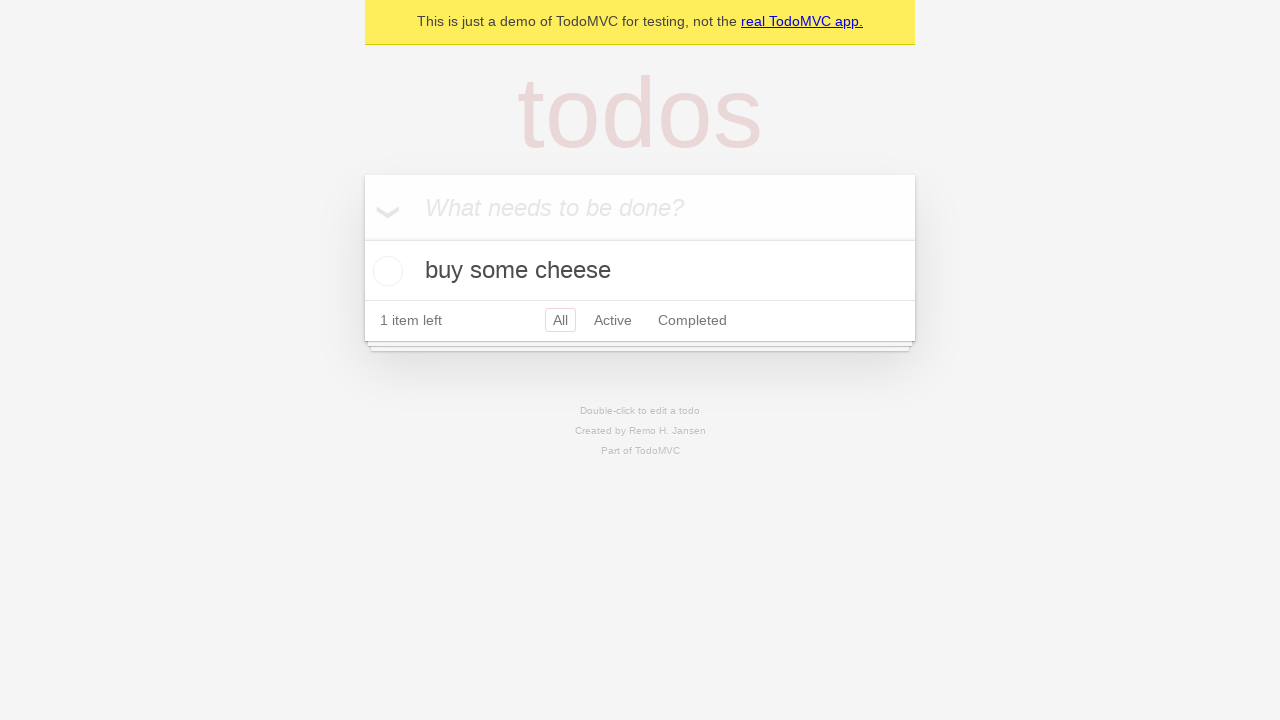

Filled todo input field with 'feed the cat' on internal:attr=[placeholder="What needs to be done?"i]
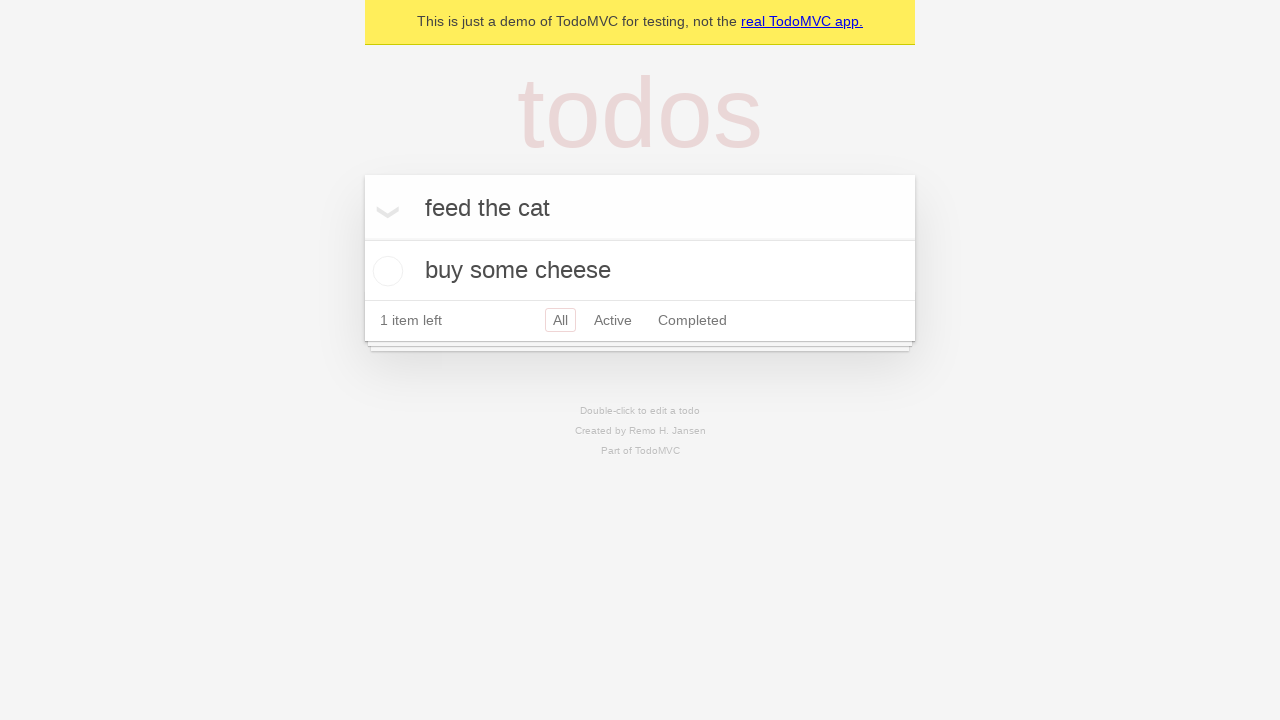

Pressed Enter to add todo item 'feed the cat' on internal:attr=[placeholder="What needs to be done?"i]
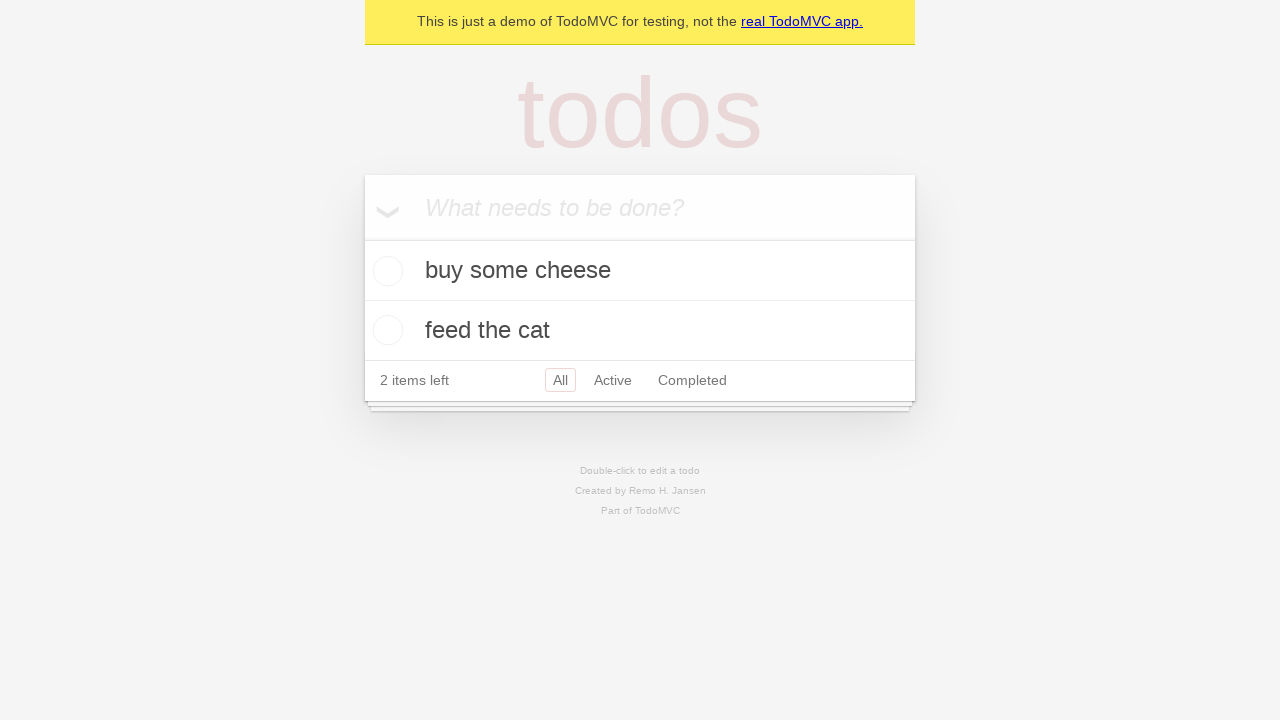

Waited for both todo items to be loaded in the DOM
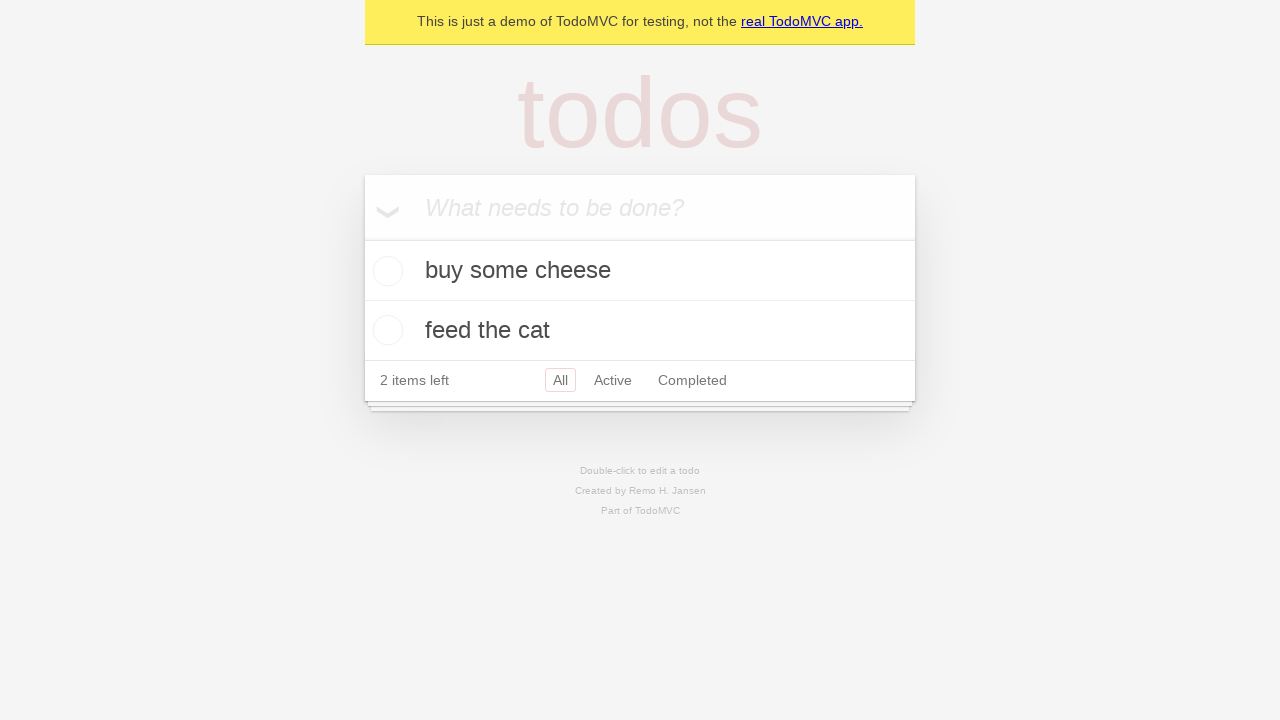

Checked the checkbox for the first todo item to mark it as complete at (385, 271) on [data-testid='todo-item'] >> nth=0 >> internal:role=checkbox
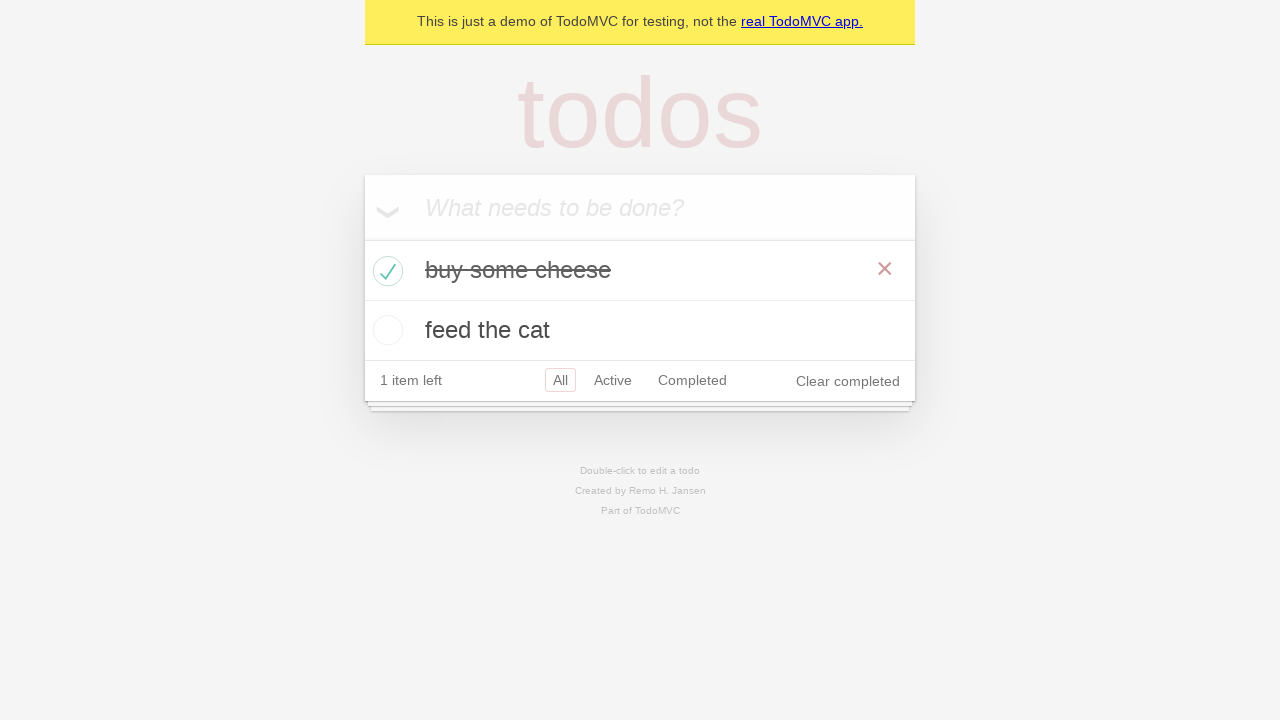

Unchecked the checkbox for the first todo item to un-mark it as complete at (385, 271) on [data-testid='todo-item'] >> nth=0 >> internal:role=checkbox
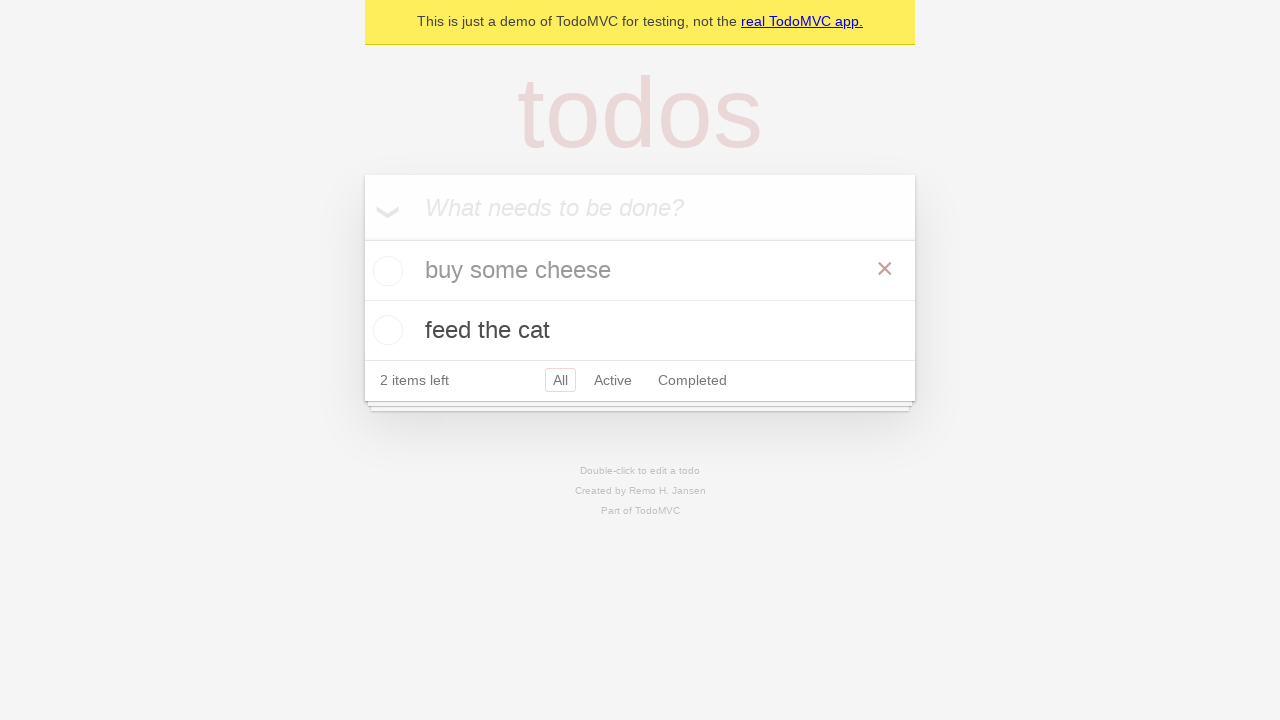

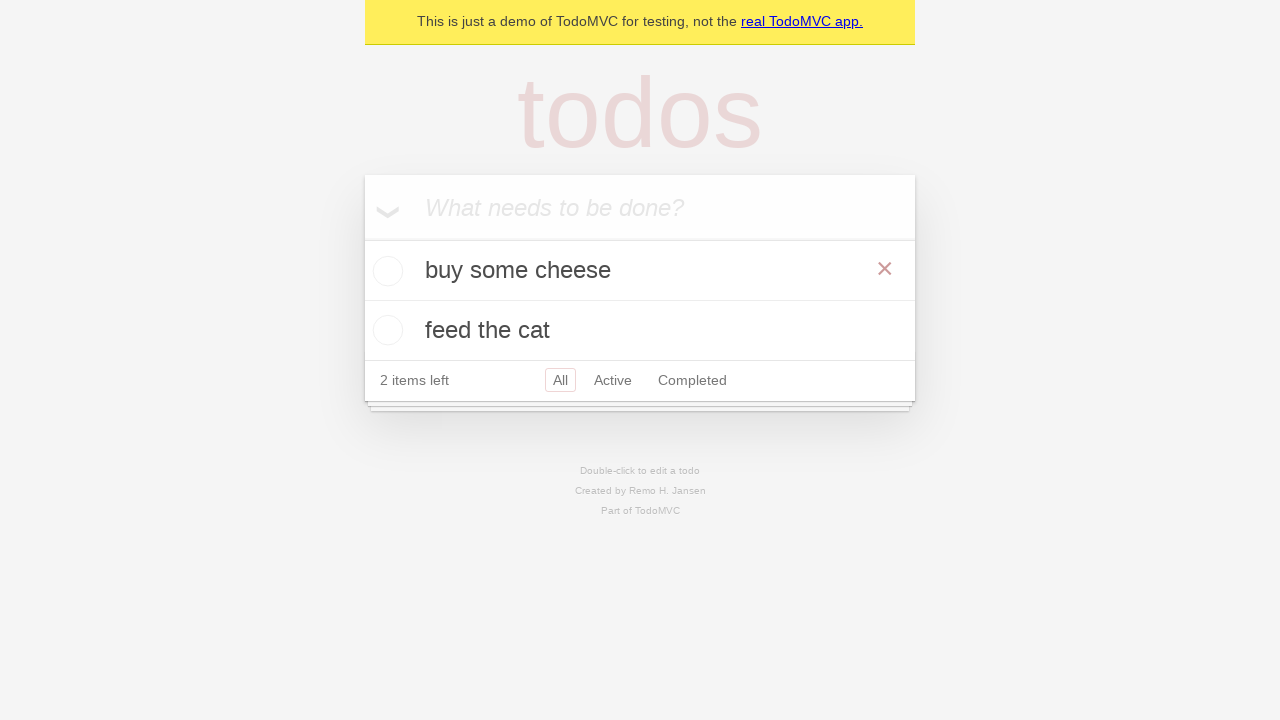